Tests checkbox functionality by clicking on two checkboxes and verifying their checked/unchecked states toggle correctly

Starting URL: http://the-internet.herokuapp.com/checkboxes

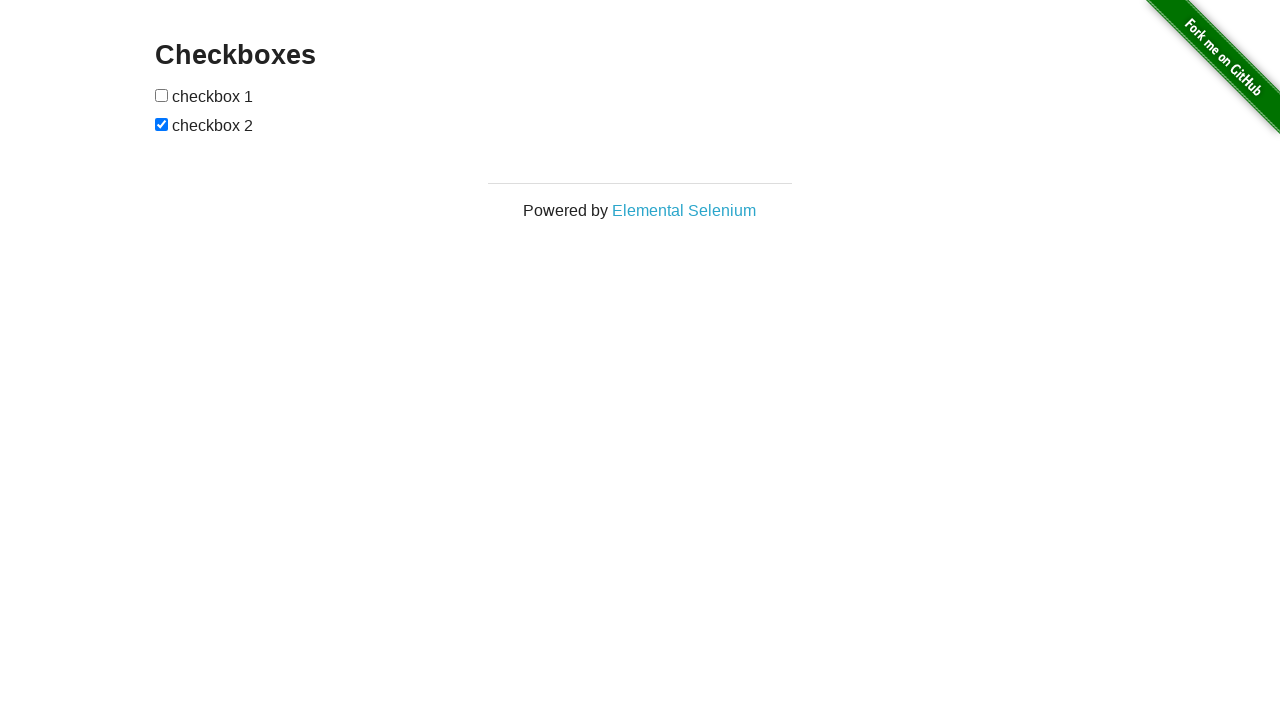

Located first checkbox element
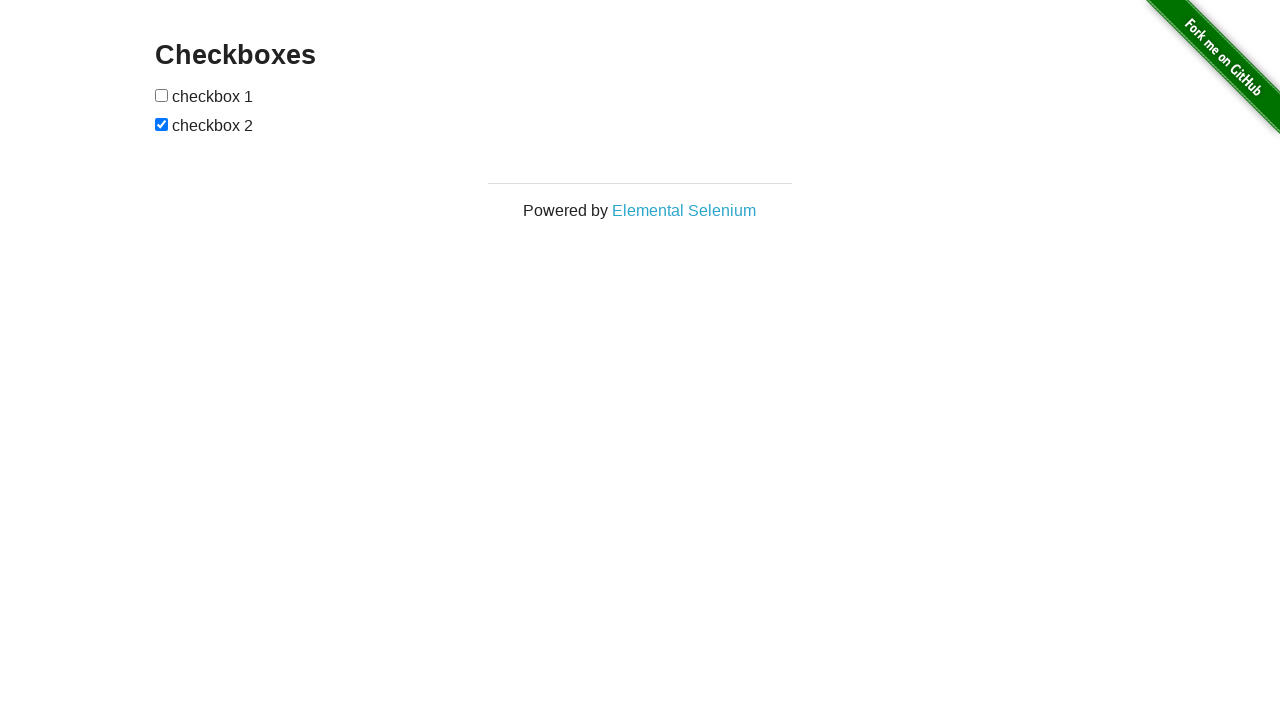

Verified first checkbox is unchecked
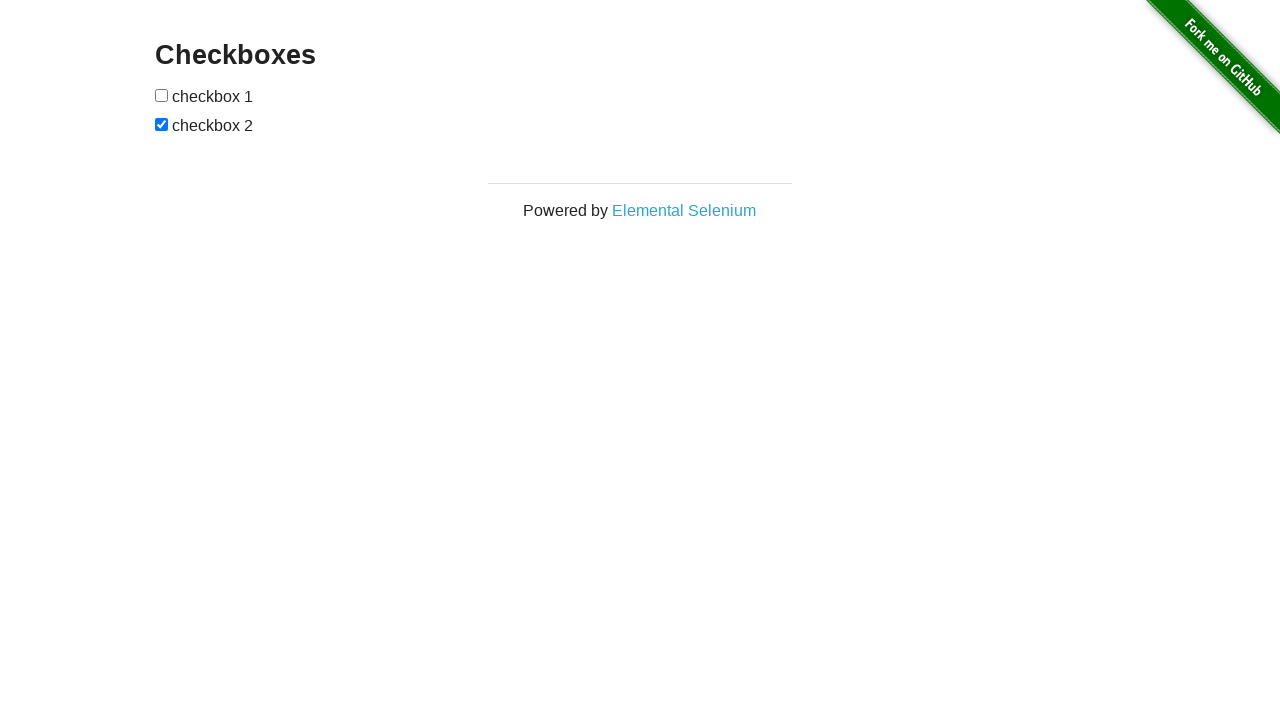

Clicked first checkbox to check it at (162, 95) on xpath=//*[@id='checkboxes']/input[1]
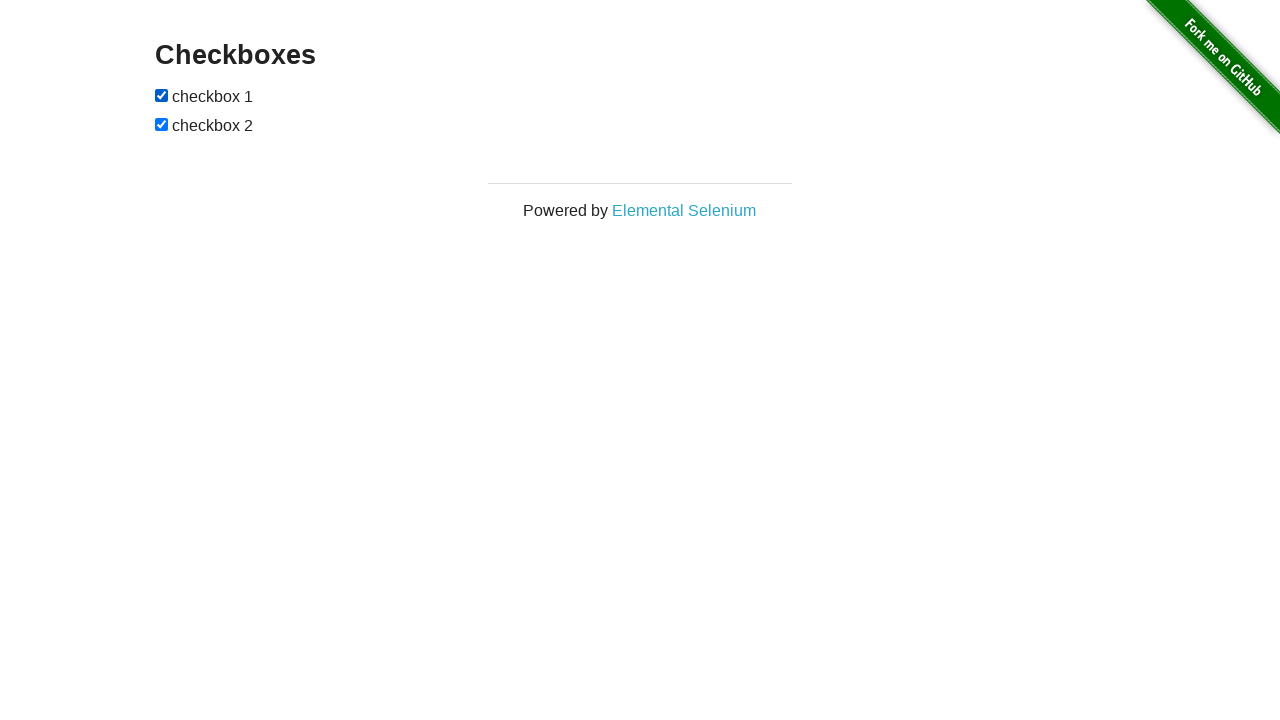

Verified first checkbox is now checked
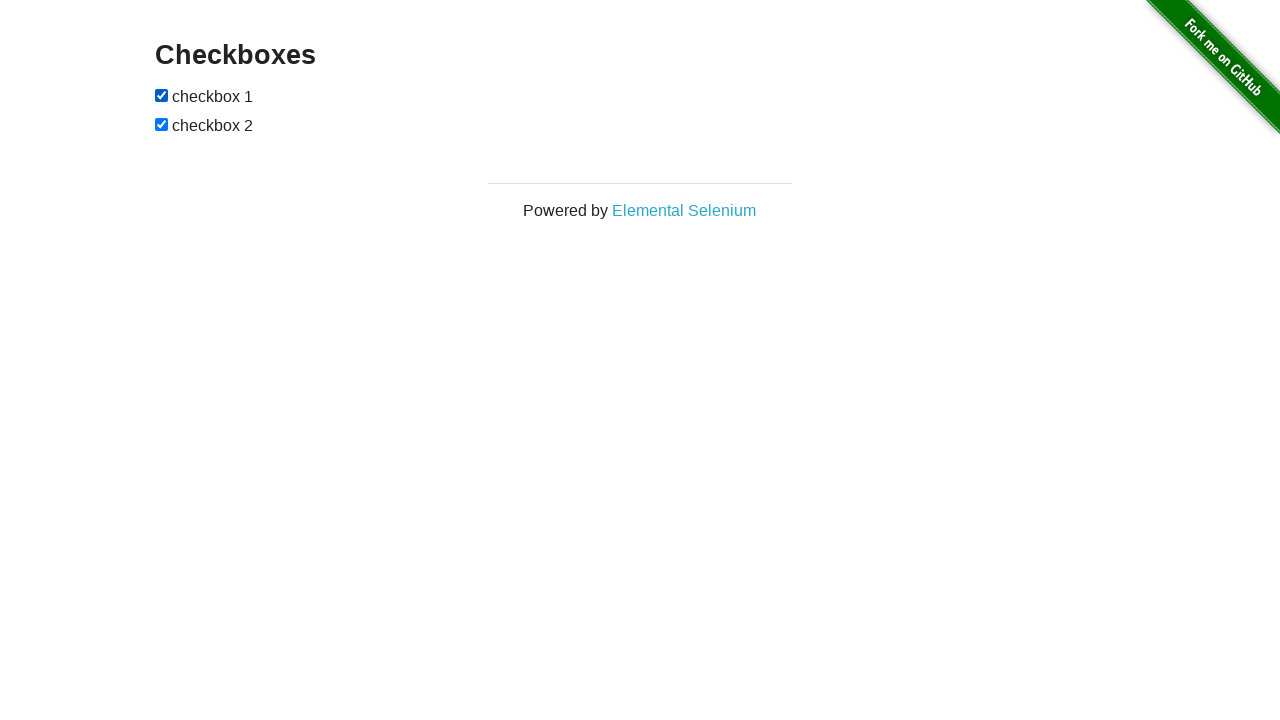

Located second checkbox element
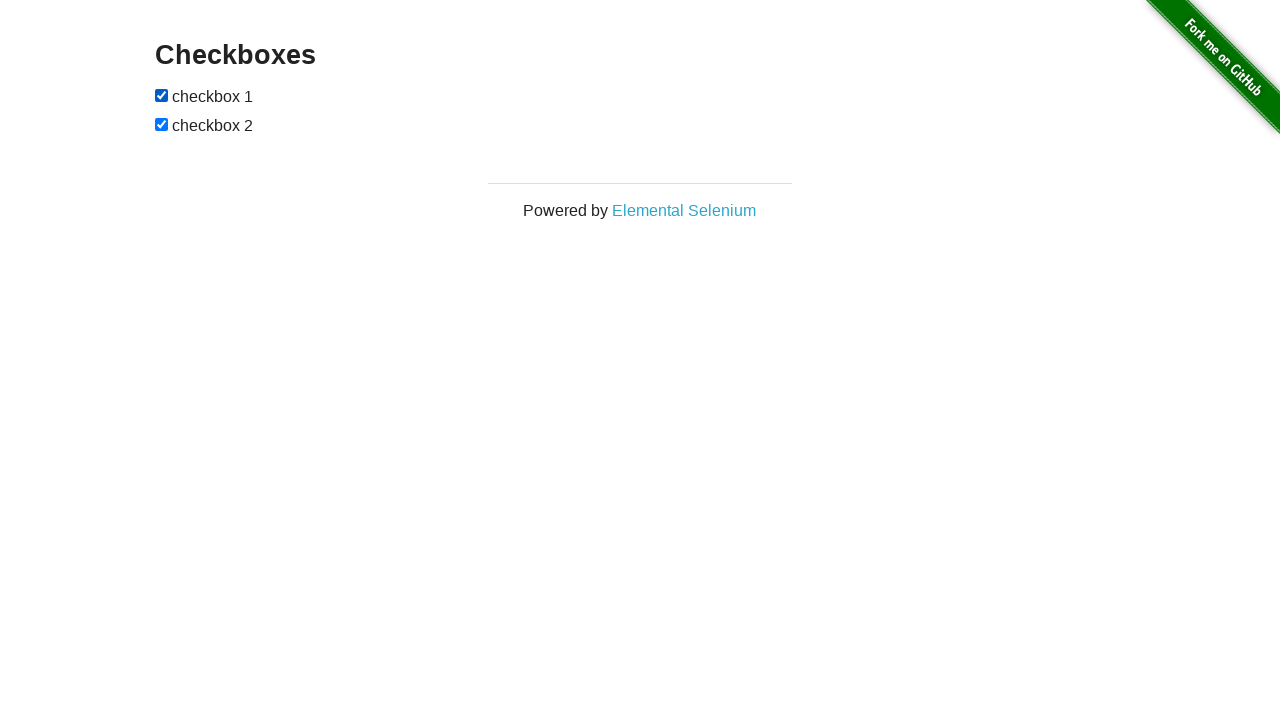

Verified second checkbox is checked
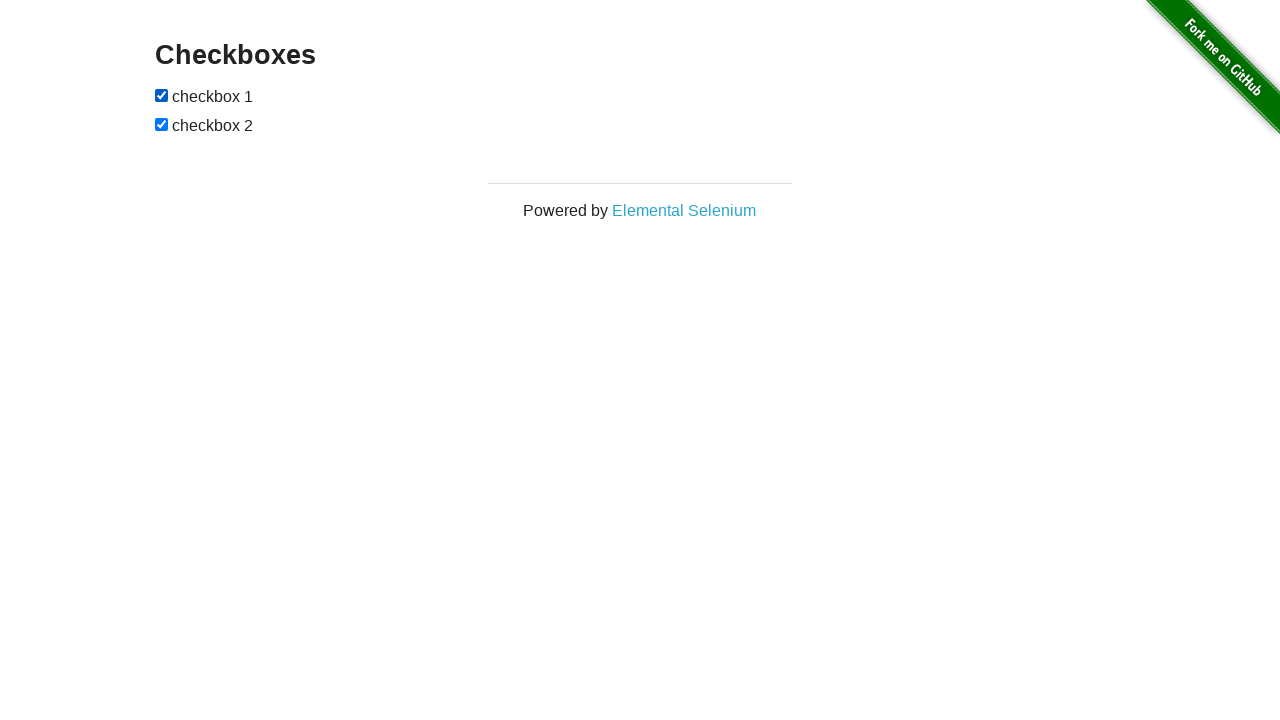

Clicked second checkbox to uncheck it at (162, 124) on xpath=//*[@id='checkboxes']/input[2]
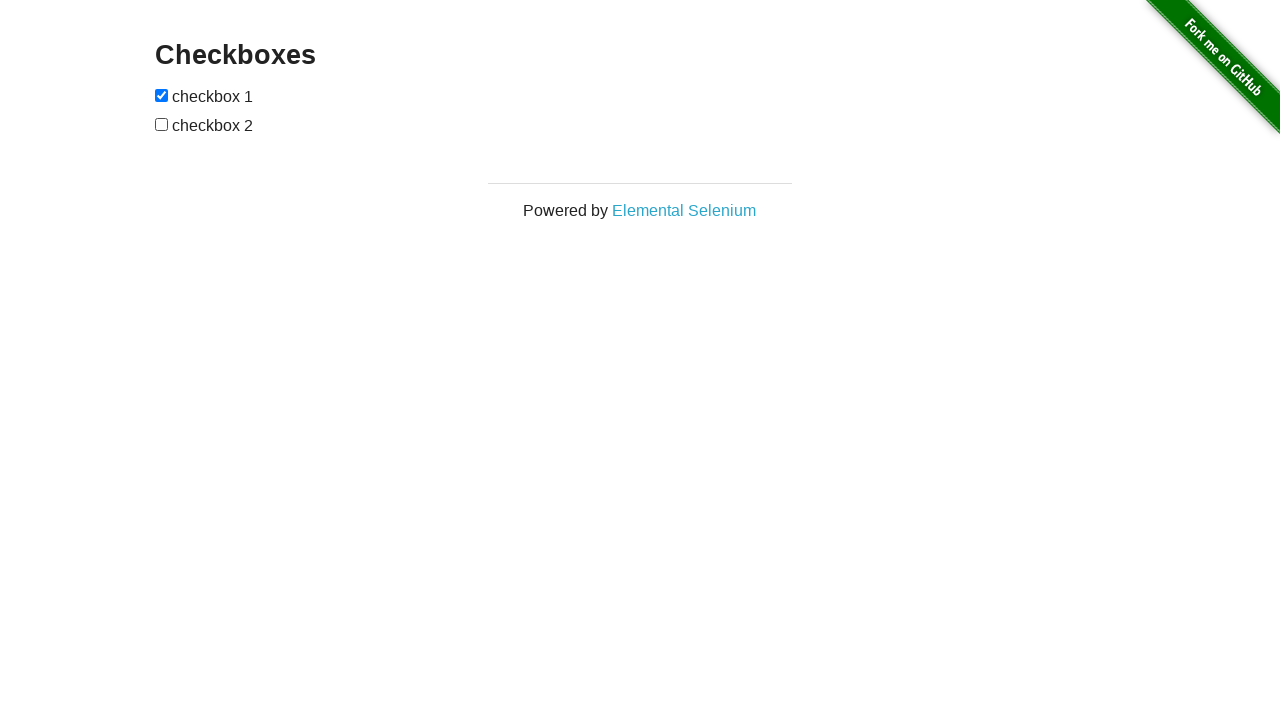

Verified second checkbox is now unchecked
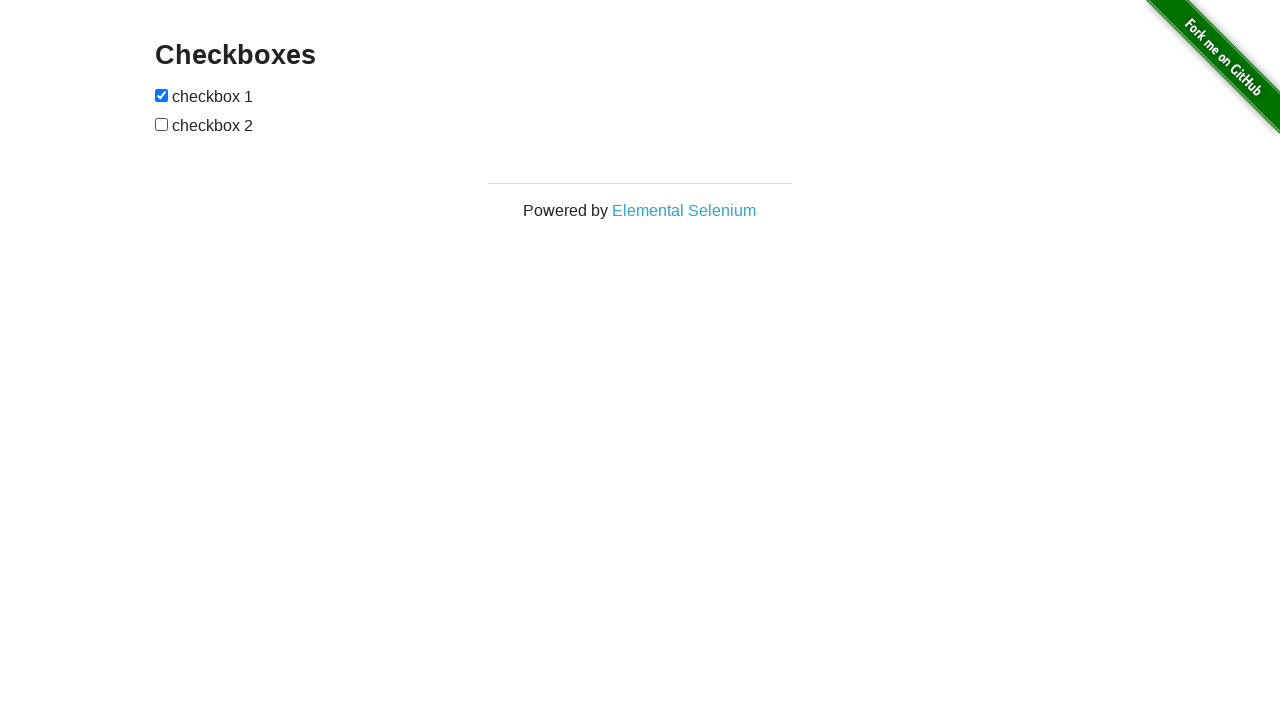

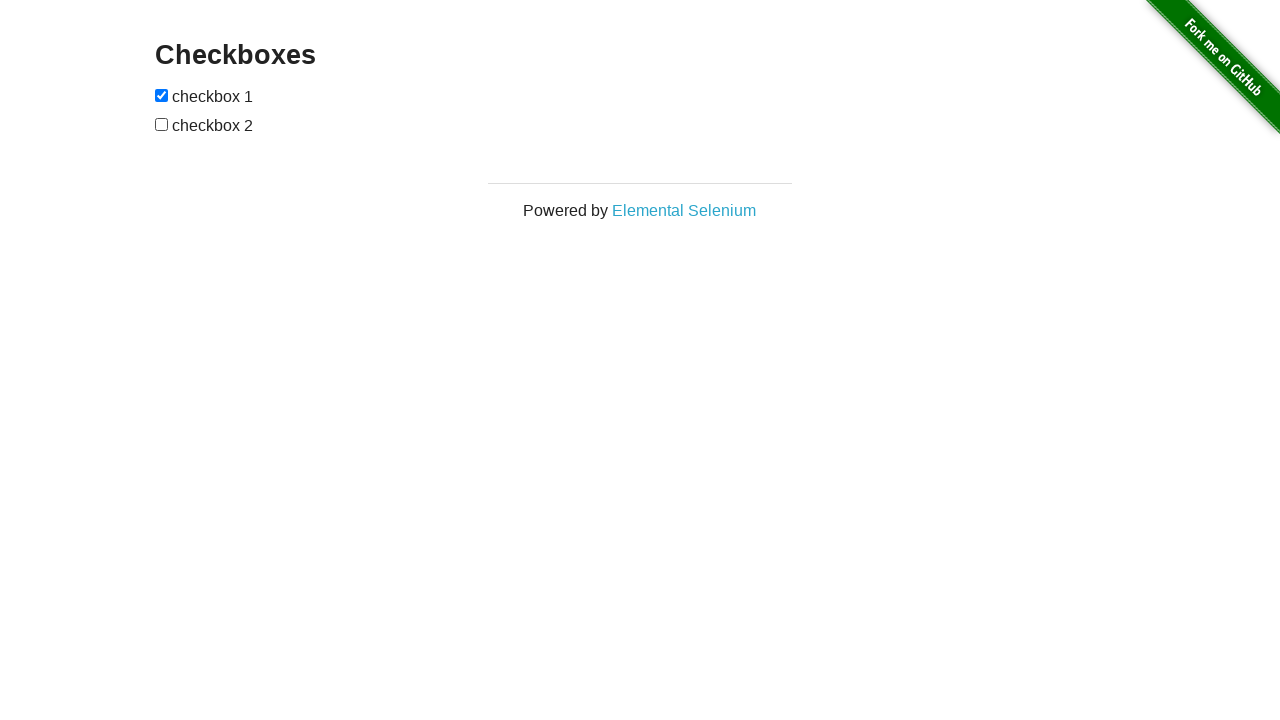